Tests navigation by clicking on a homepage link and verifying the URL changes to the homepage.

Starting URL: https://kristinek.github.io/site/examples/actions

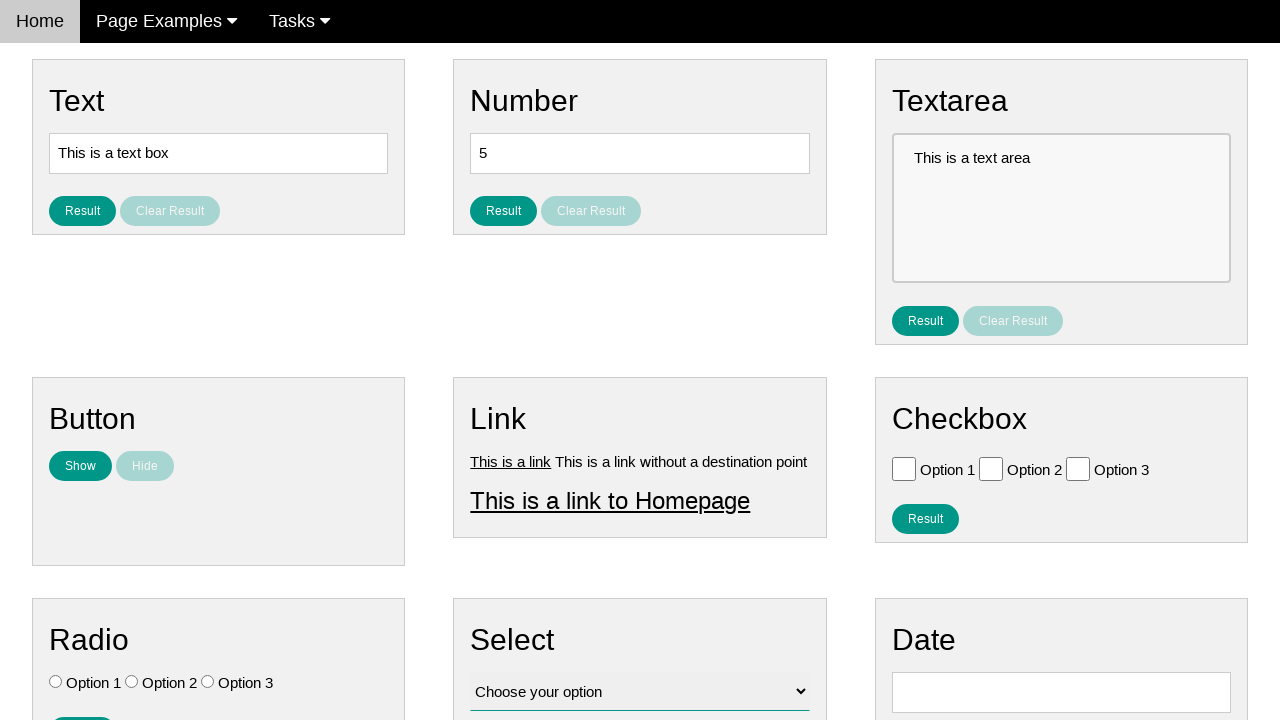

Verified current URL is the actions page
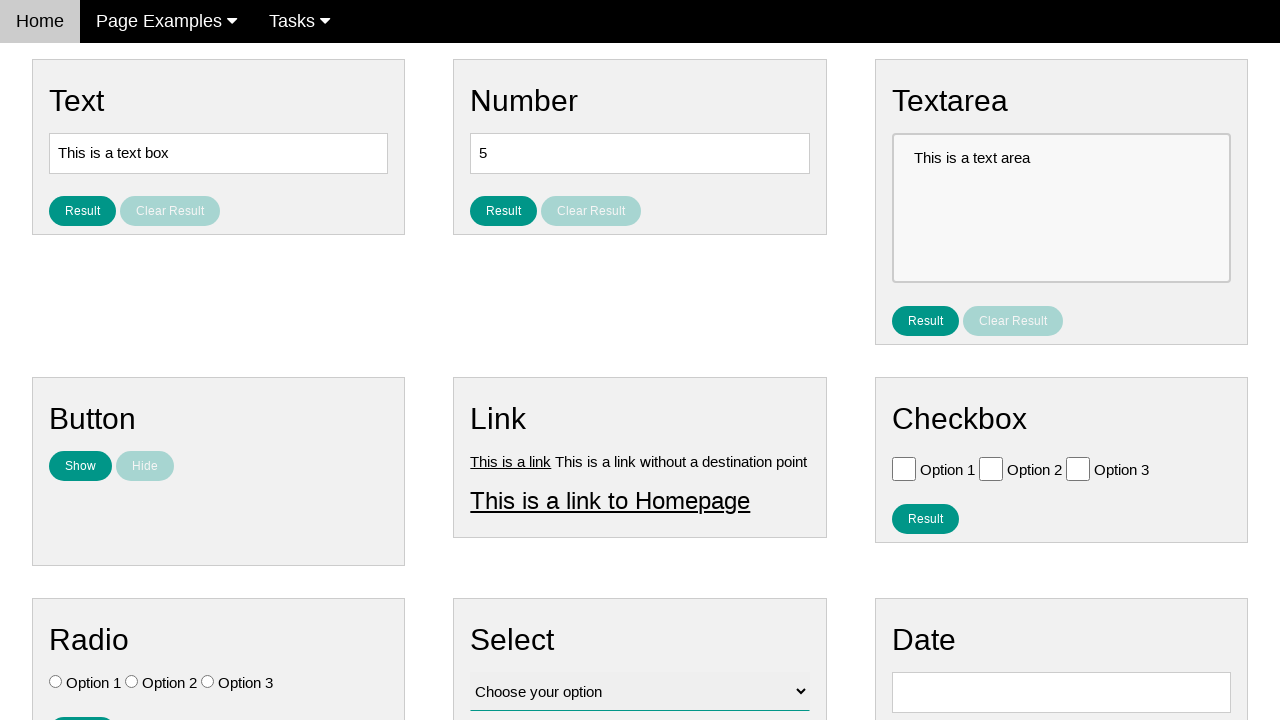

Clicked on the homepage link at (610, 500) on #homepage_link
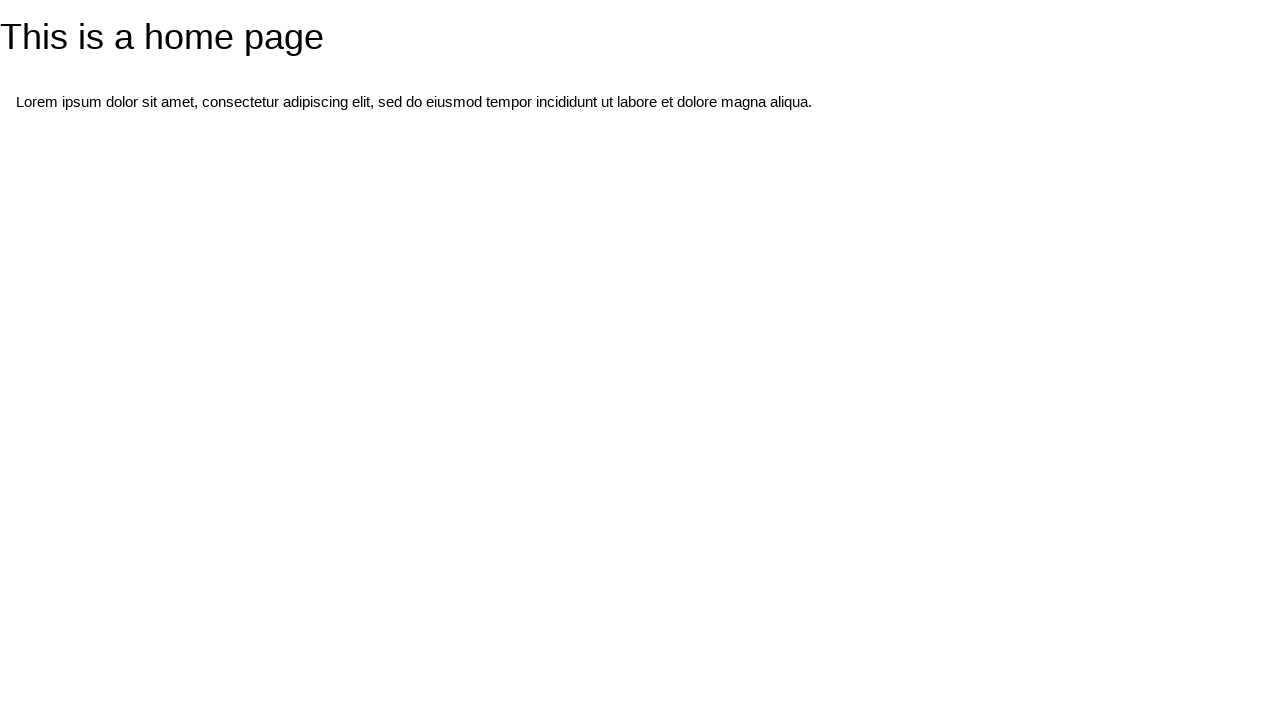

Navigation to homepage completed
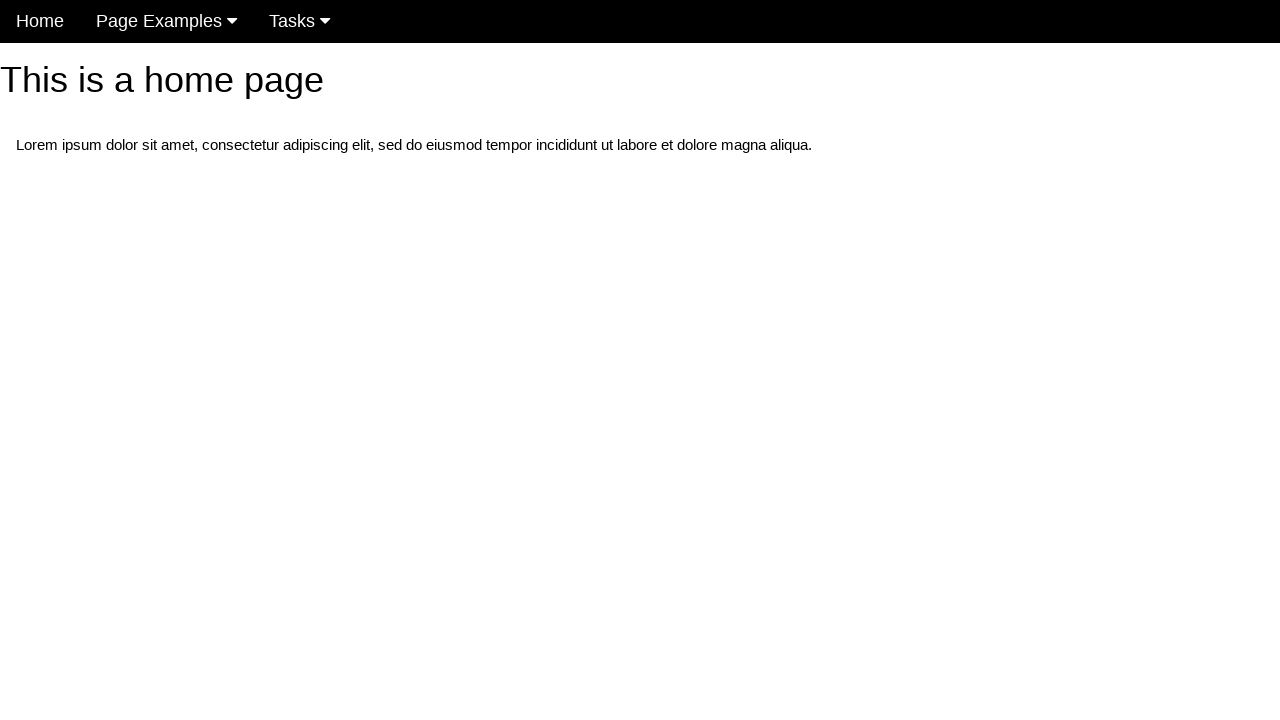

Verified URL has changed to homepage
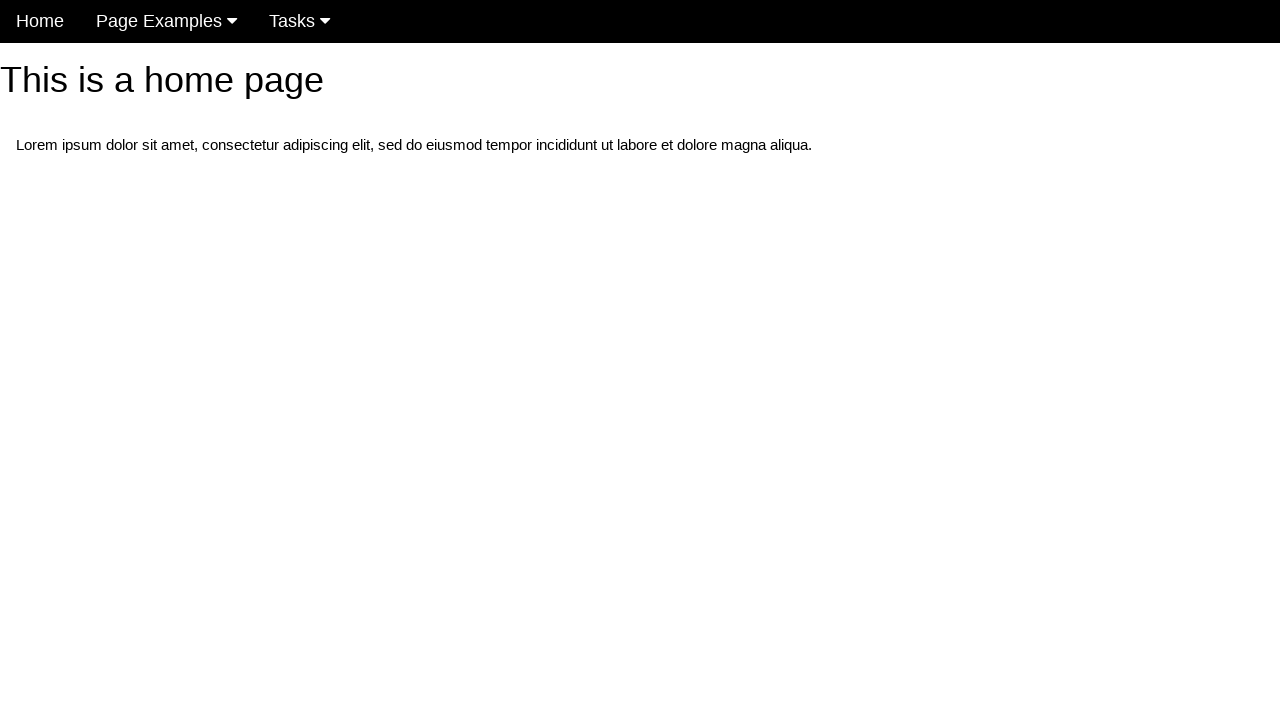

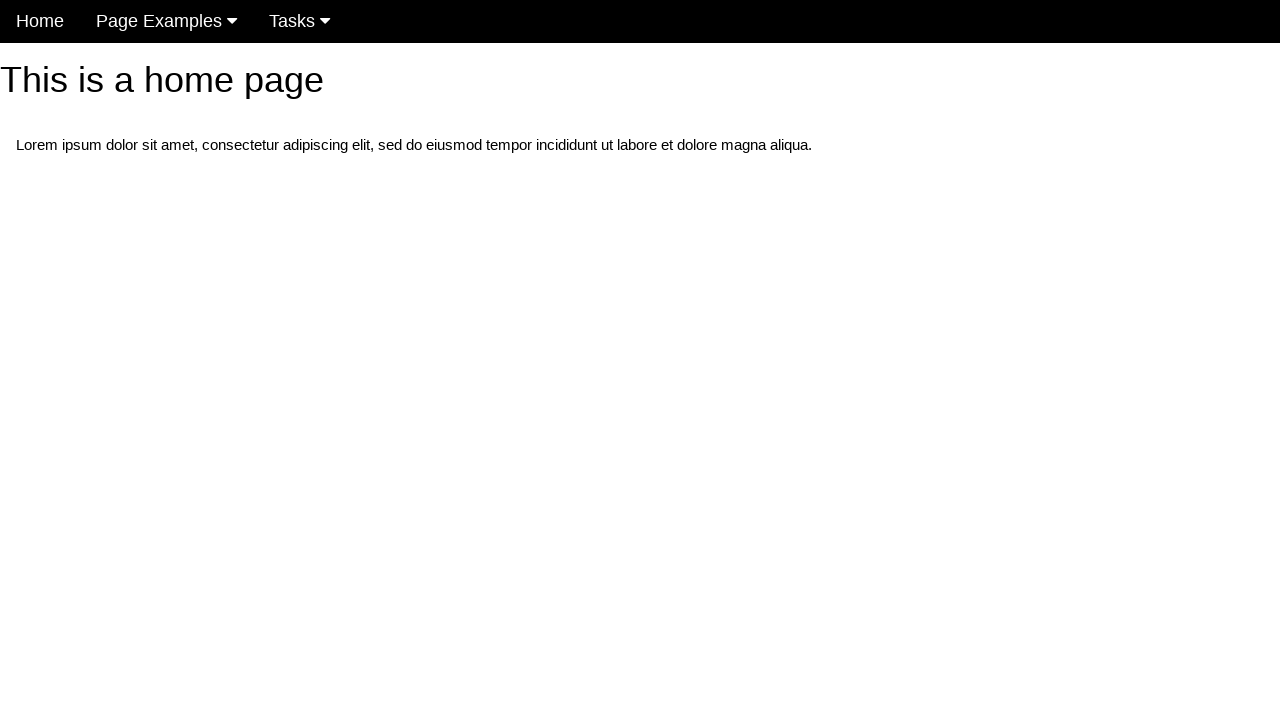